Tests data table sorting by clicking the 4th column header (dues) and verifying the values are sorted in ascending order

Starting URL: http://the-internet.herokuapp.com/tables

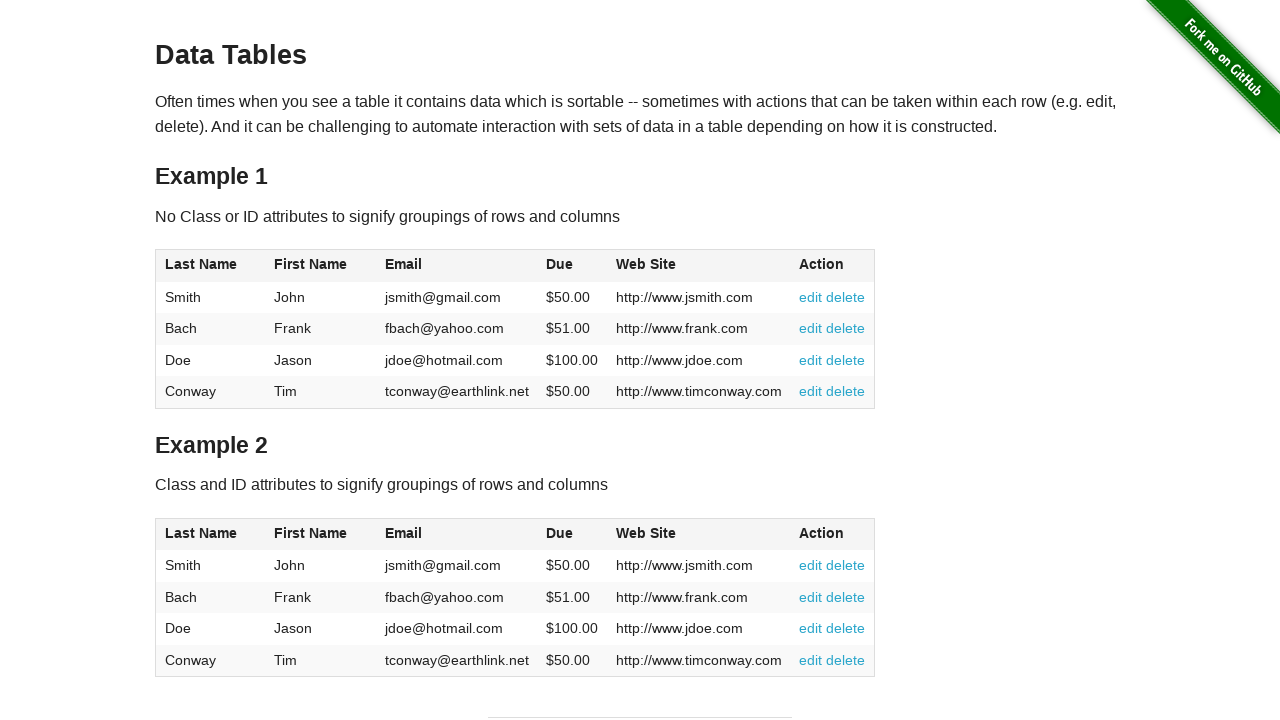

Clicked the 4th column header (dues) to sort the data table at (572, 266) on #table1 thead tr th:nth-of-type(4)
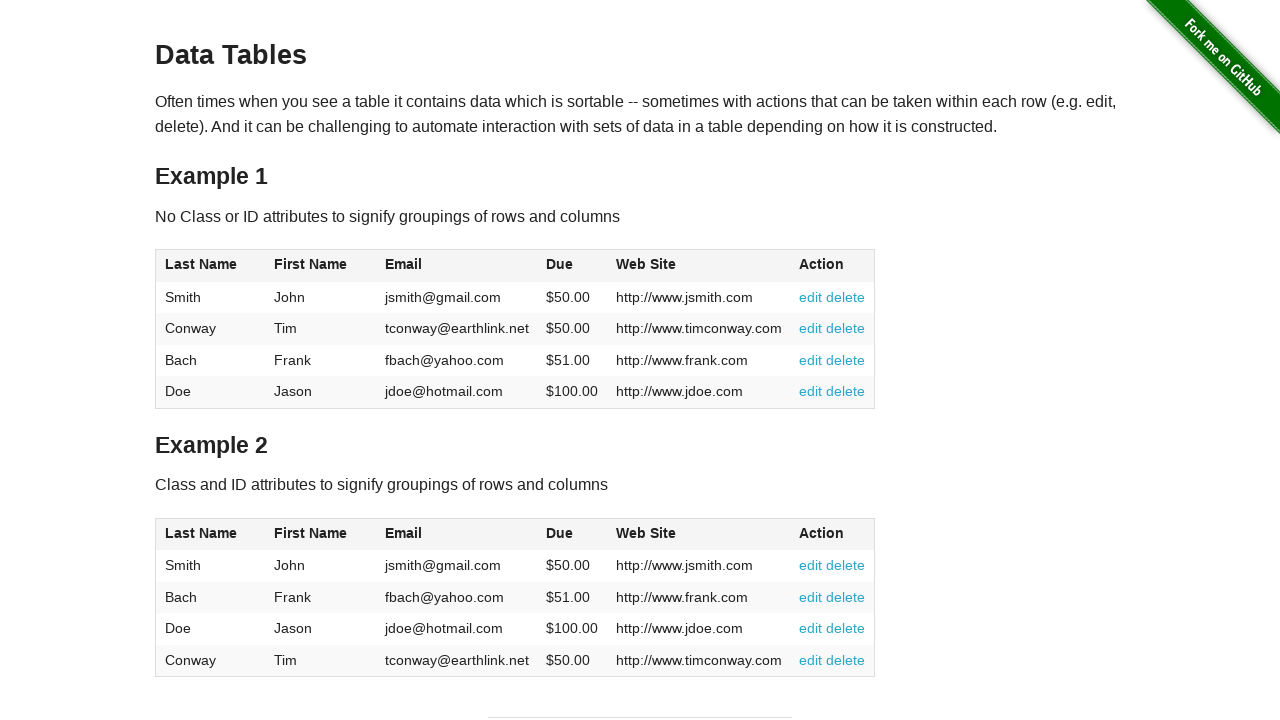

Waited for table body to load and verified dues column is present
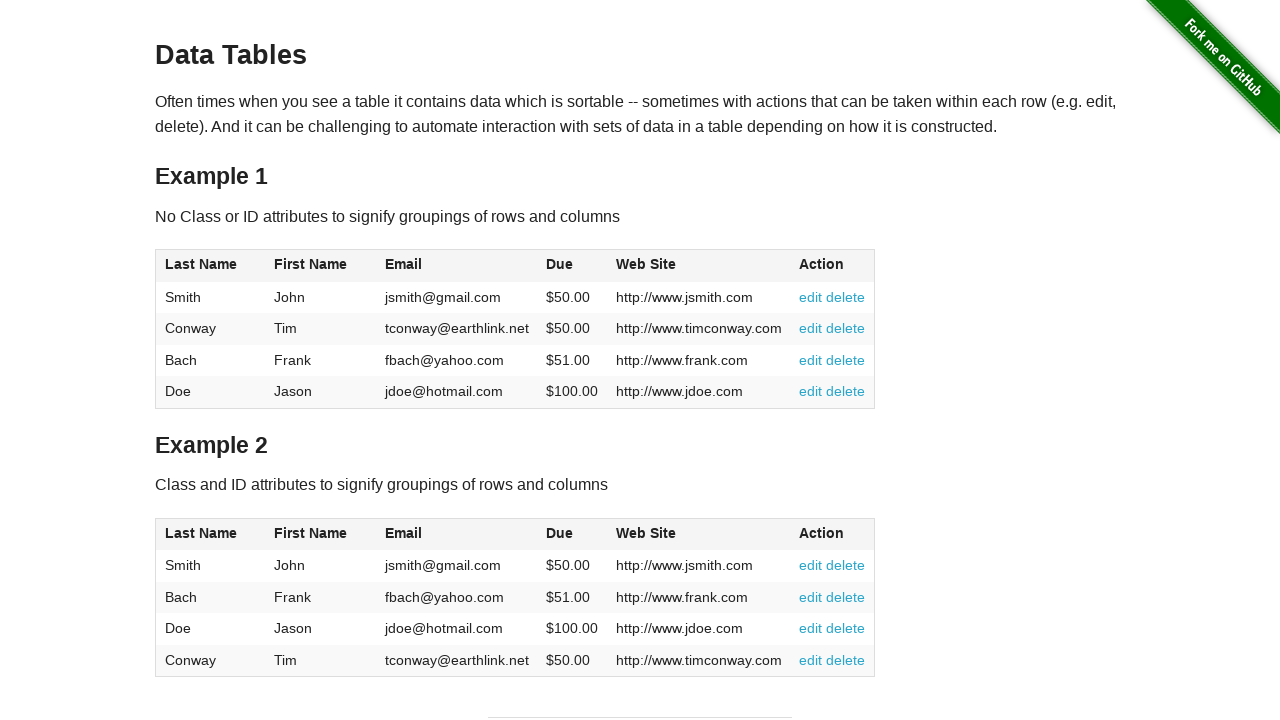

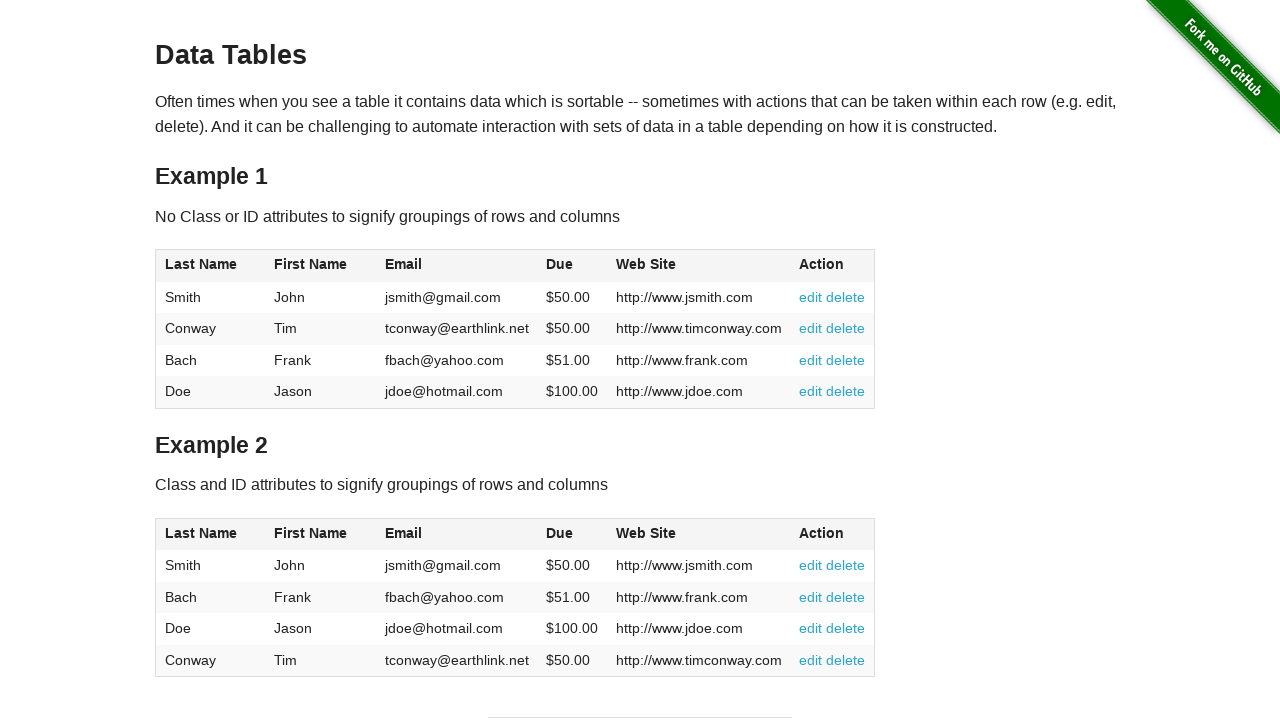